Tests jQuery UI selectable widget by navigating to the demo page, switching into an iframe, clicking on selectable items, then switching back to main page and clicking another link

Starting URL: https://jqueryui.com/selectable/

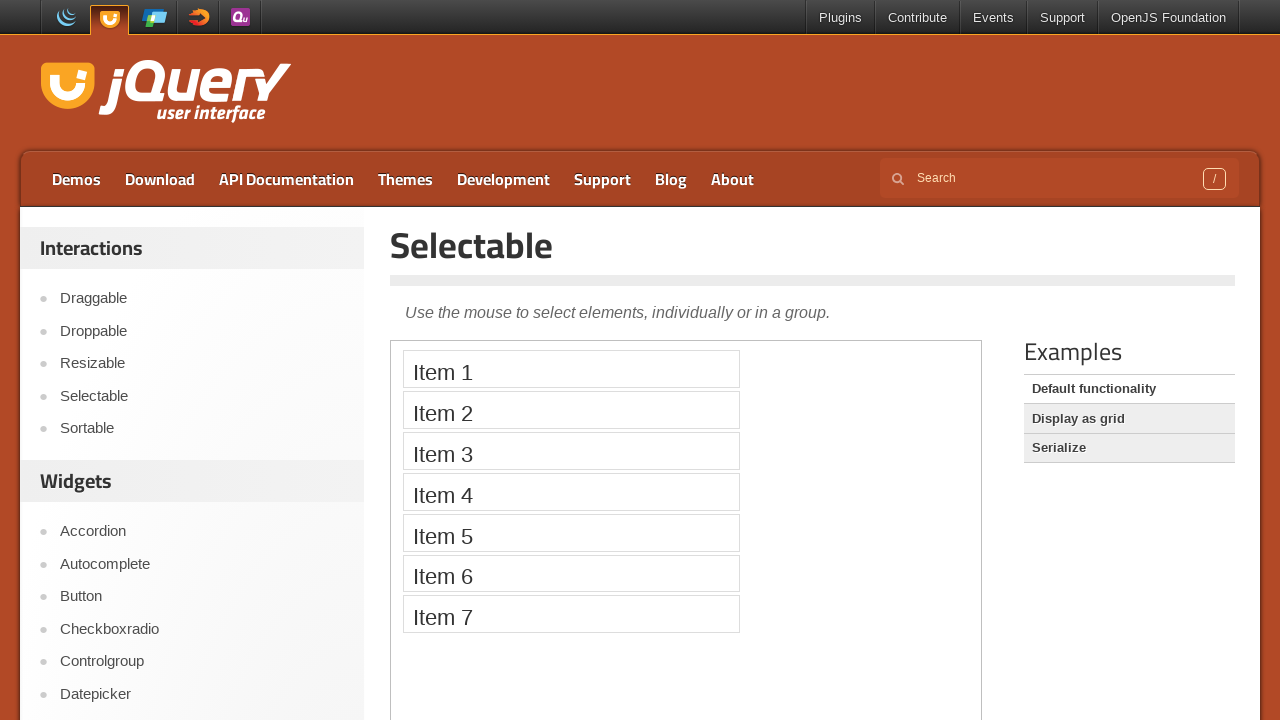

Clicked Selectable link on jQuery UI demo page at (813, 245) on text=Selectable
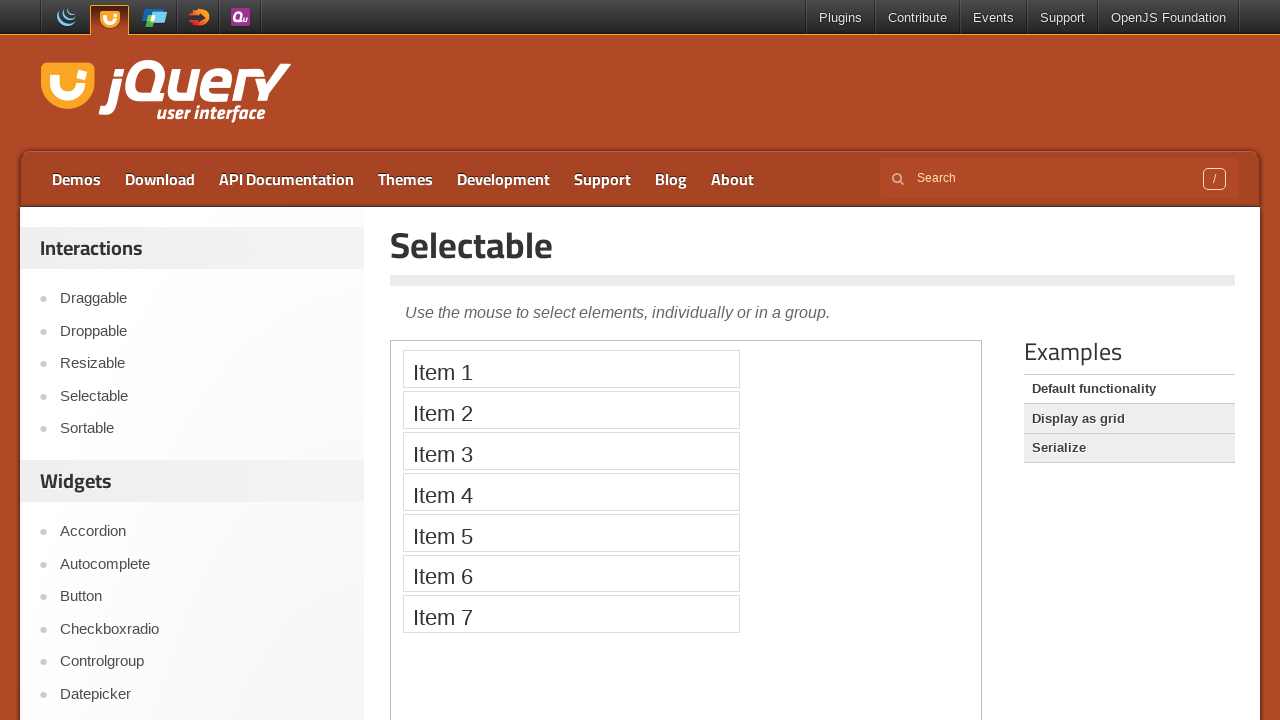

Located and switched to demo iframe
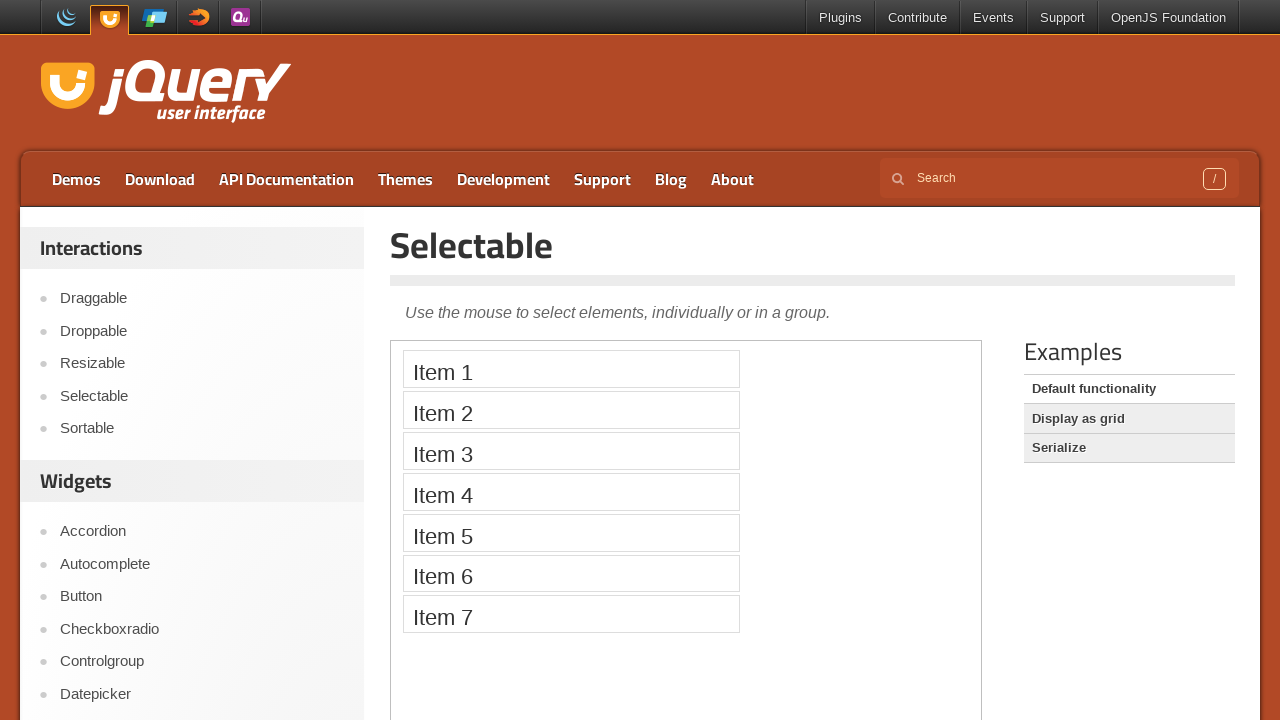

Clicked item 1 in the selectable list at (571, 369) on .demo-frame >> nth=0 >> internal:control=enter-frame >> xpath=//ol[@id='selectab
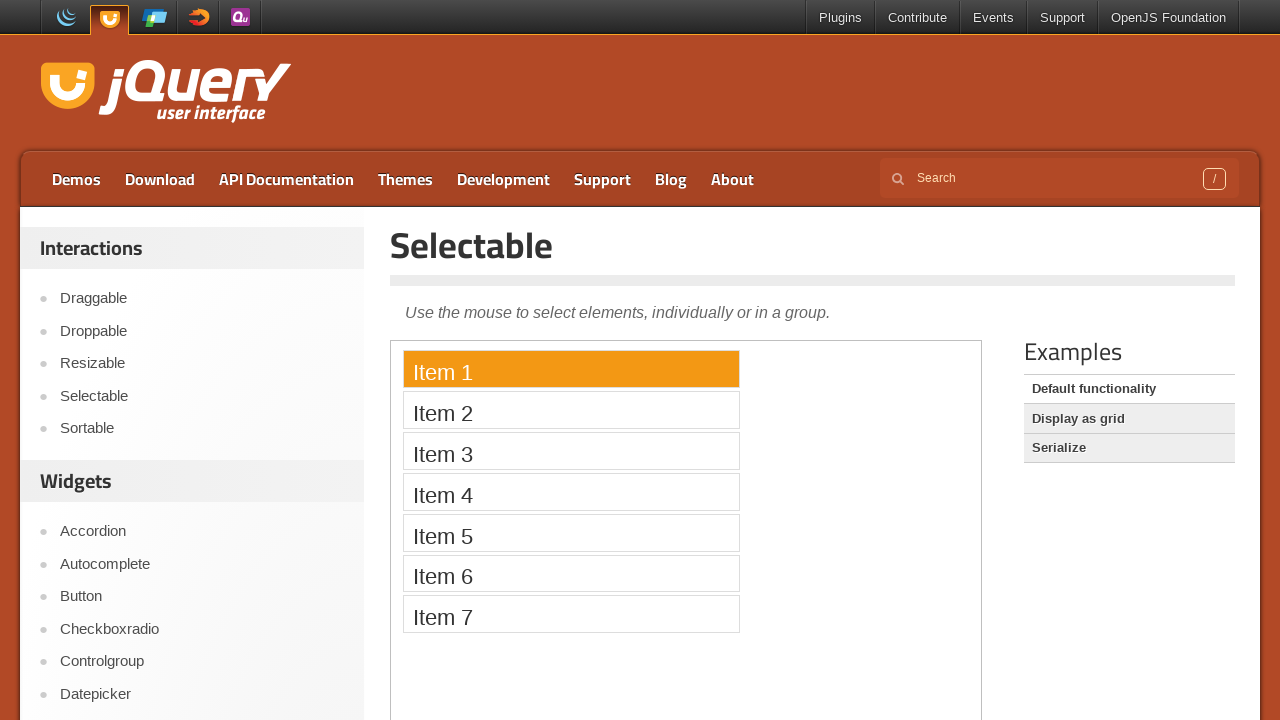

Clicked item 3 in the selectable list at (571, 451) on .demo-frame >> nth=0 >> internal:control=enter-frame >> xpath=//ol[@id='selectab
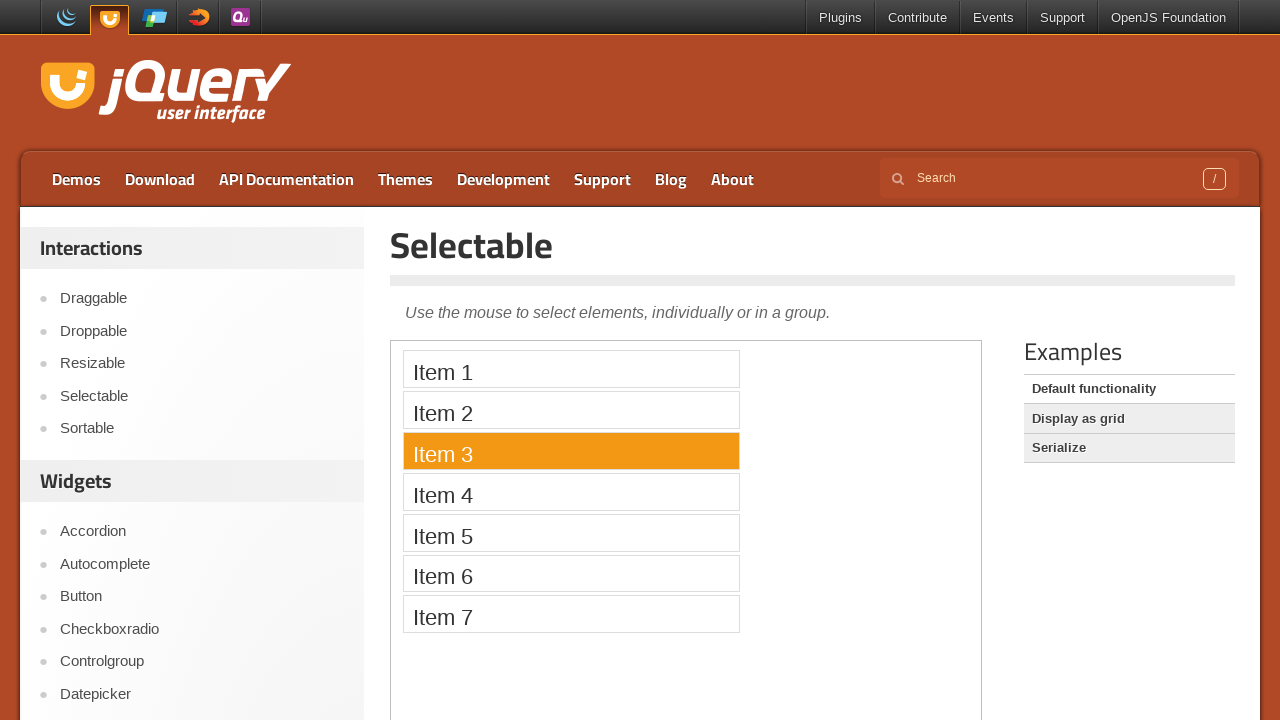

Clicked Demos link to navigate back to main page at (76, 179) on text=Demos
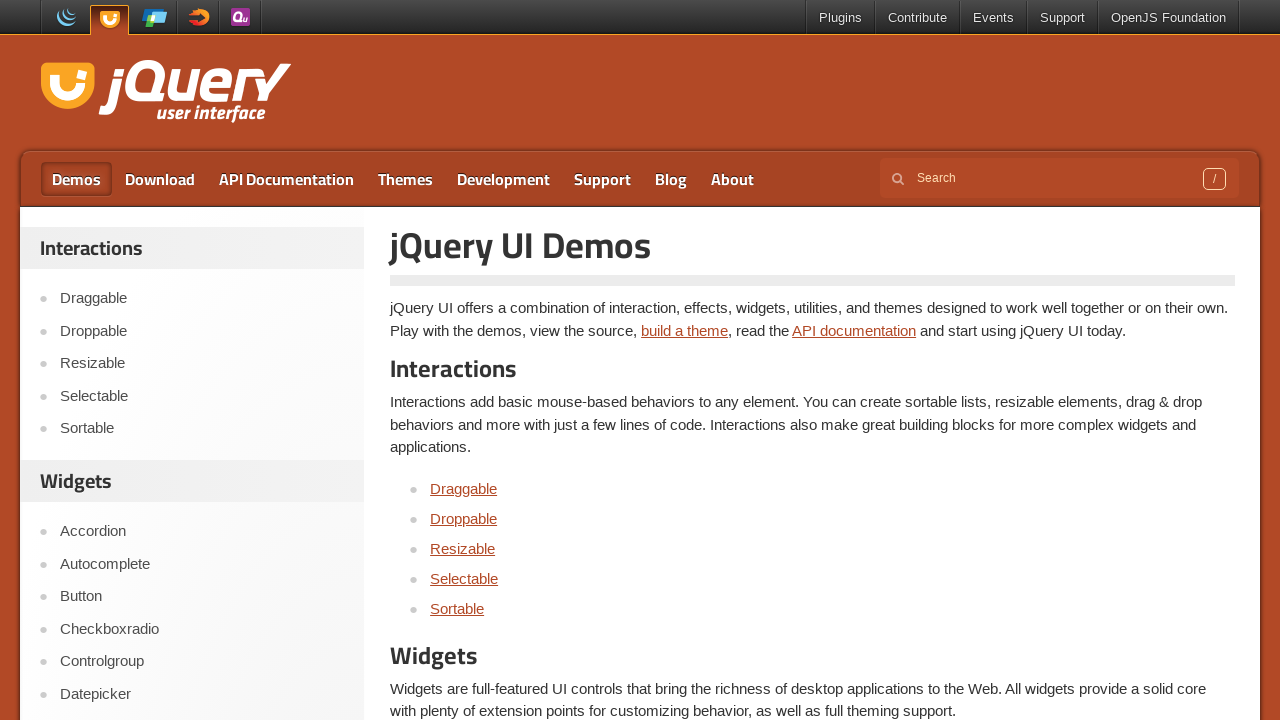

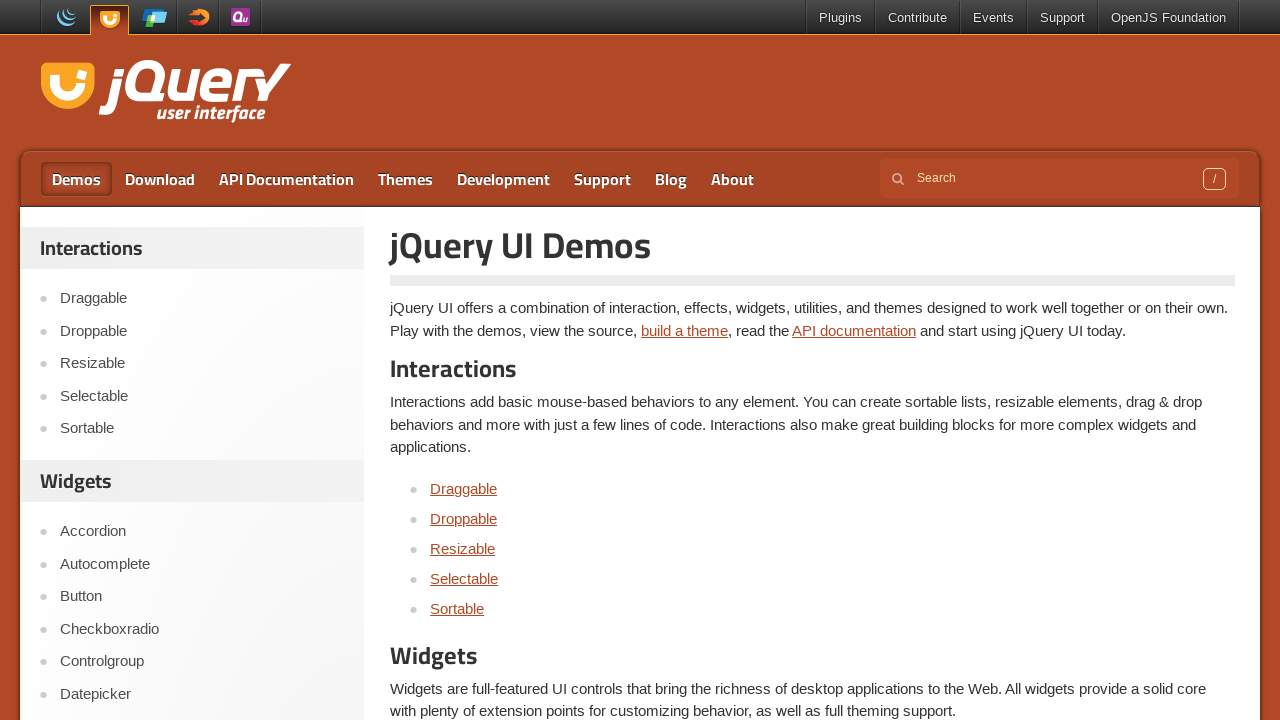